Tests radio button selection and autocomplete input field functionality on the practice page

Starting URL: https://www.rahulshettyacademy.com/AutomationPractice/

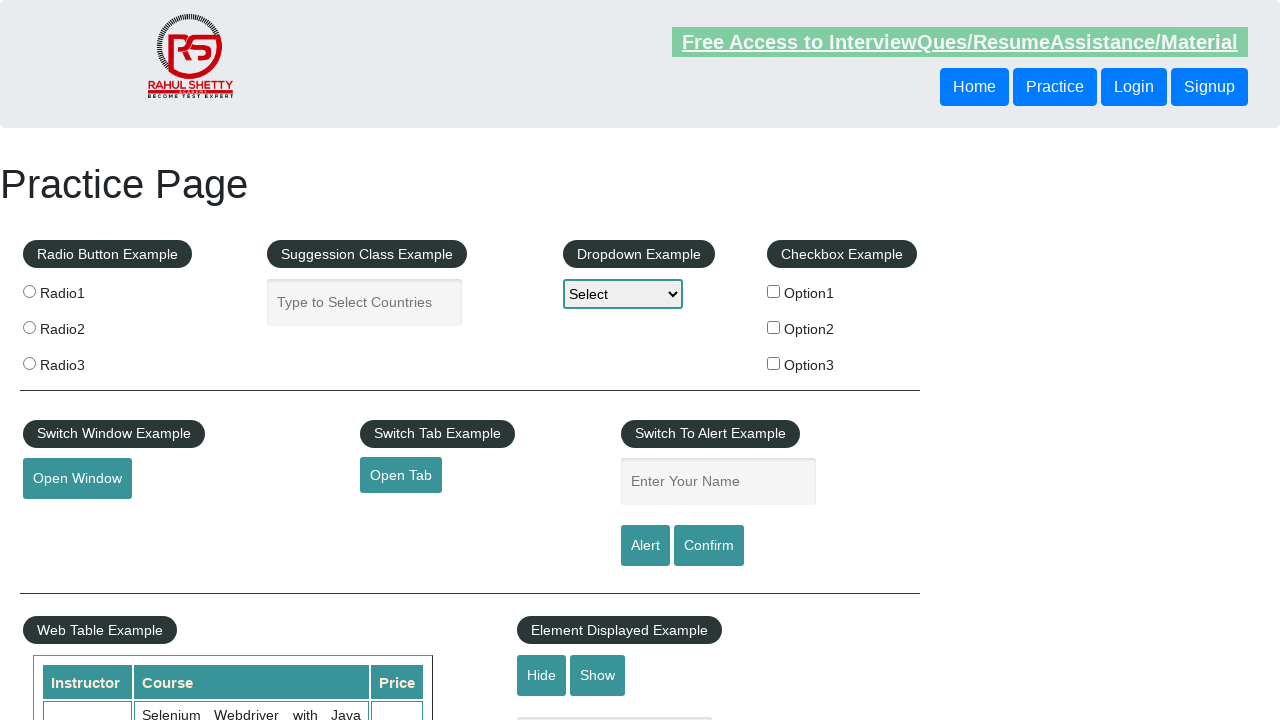

Selected radio button option 2 at (29, 327) on input[value='radio2']
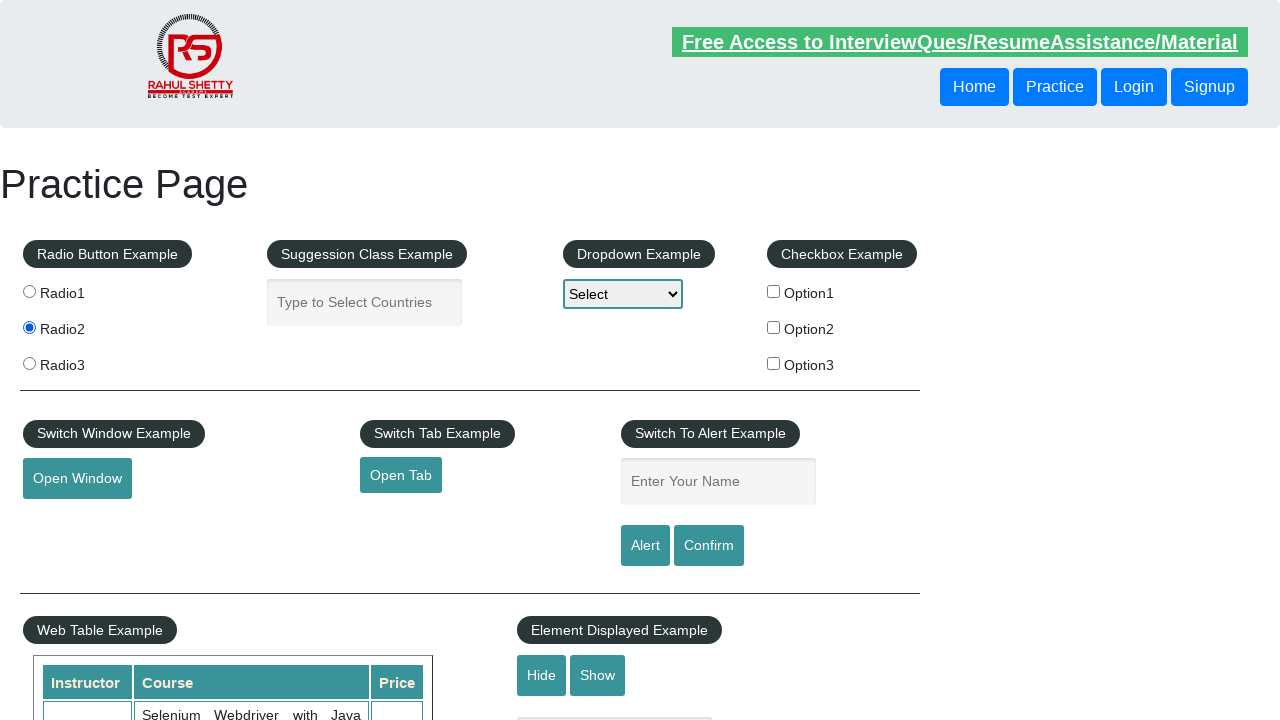

Filled autocomplete field with 'India' on #autocomplete
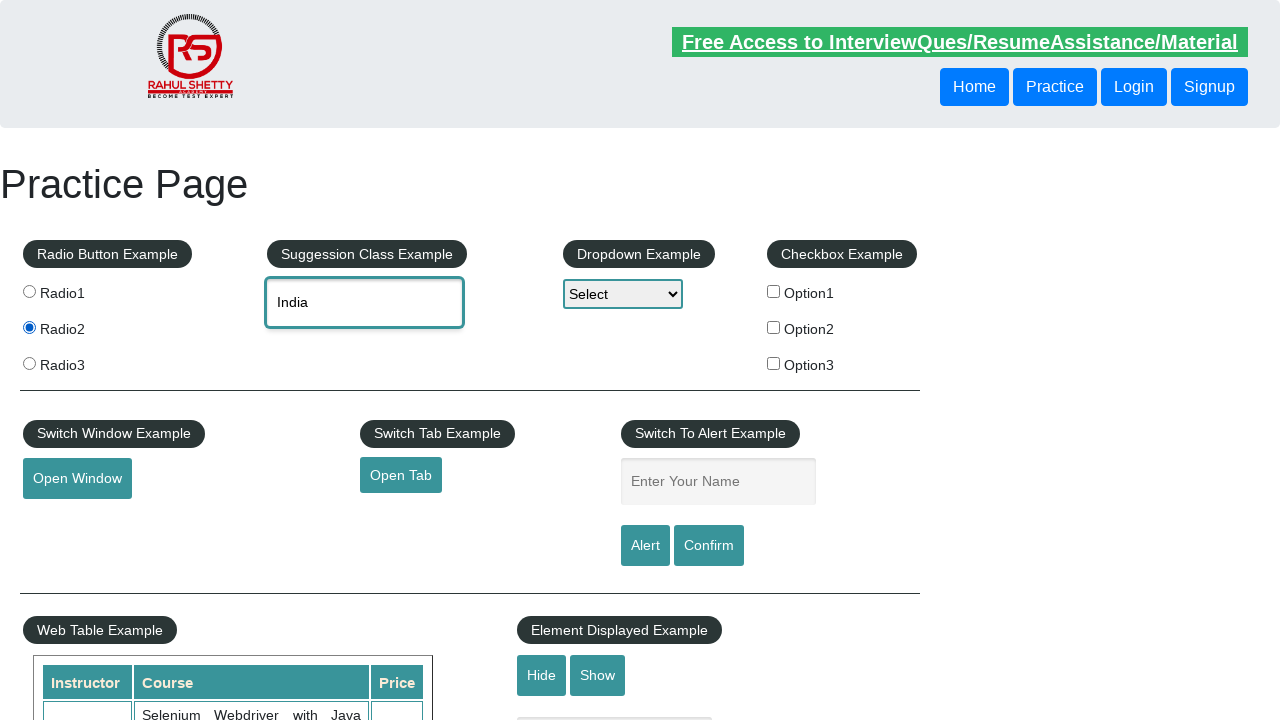

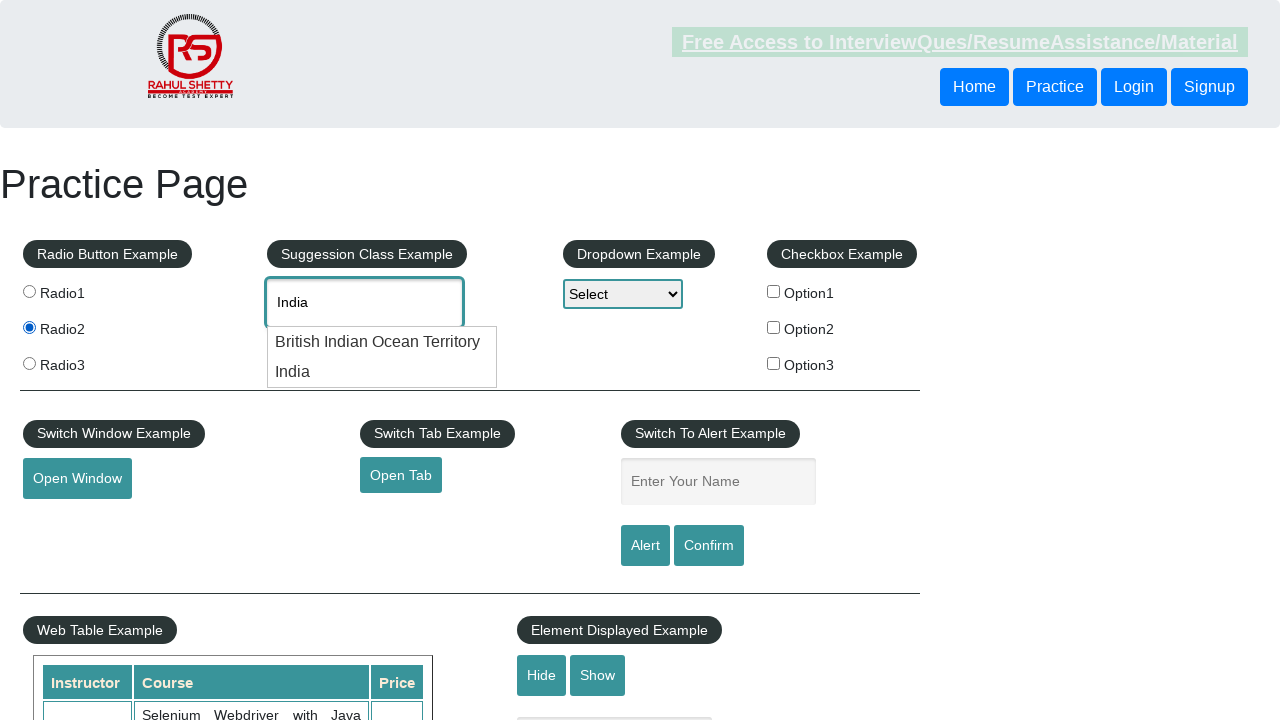